Tests triangle classification for a scalene triangle with sides 7, 8, and 9

Starting URL: https://testpages.eviltester.com/styled/apps/triangle/triangle001.html

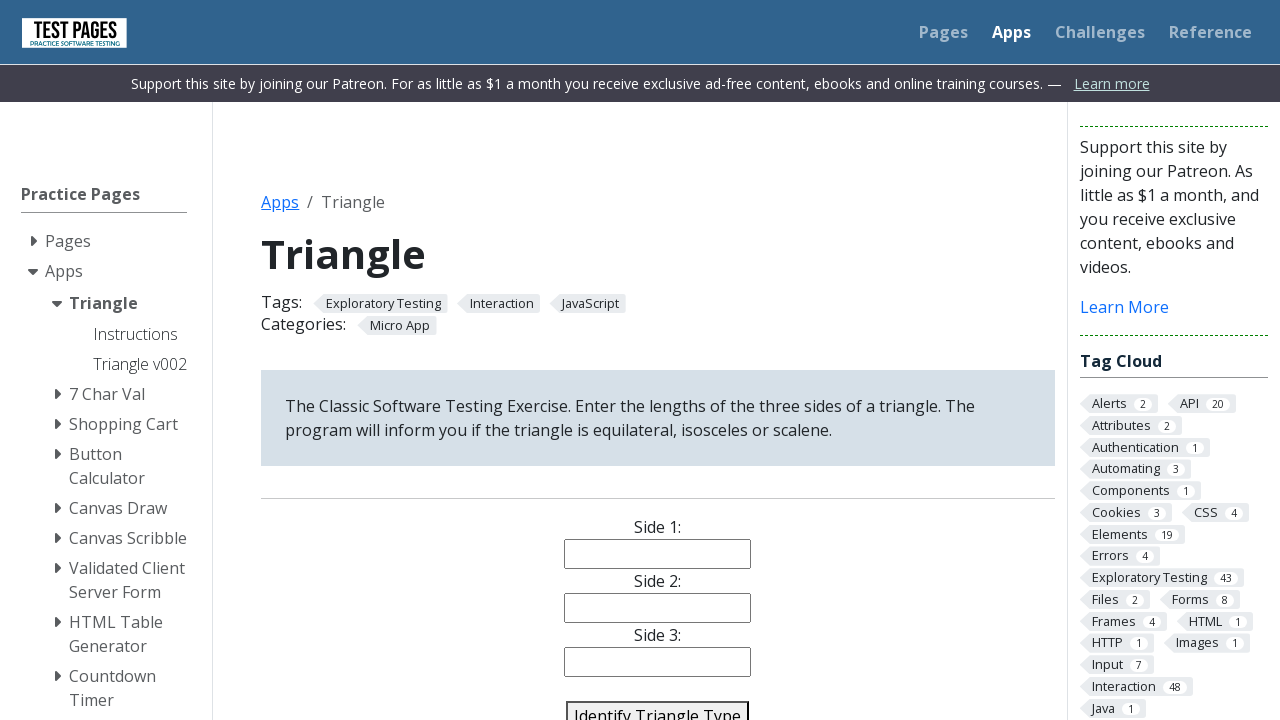

Navigated to triangle classification page
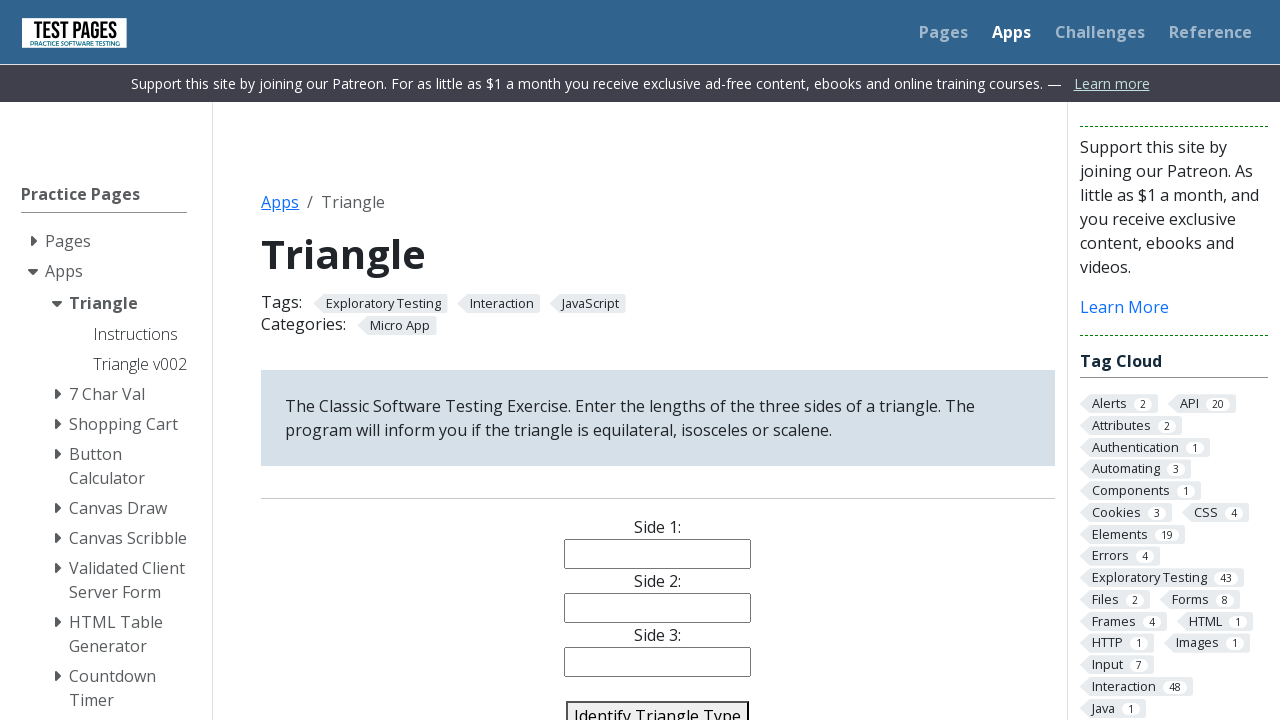

Filled side1 field with '7' on input[name='side1']
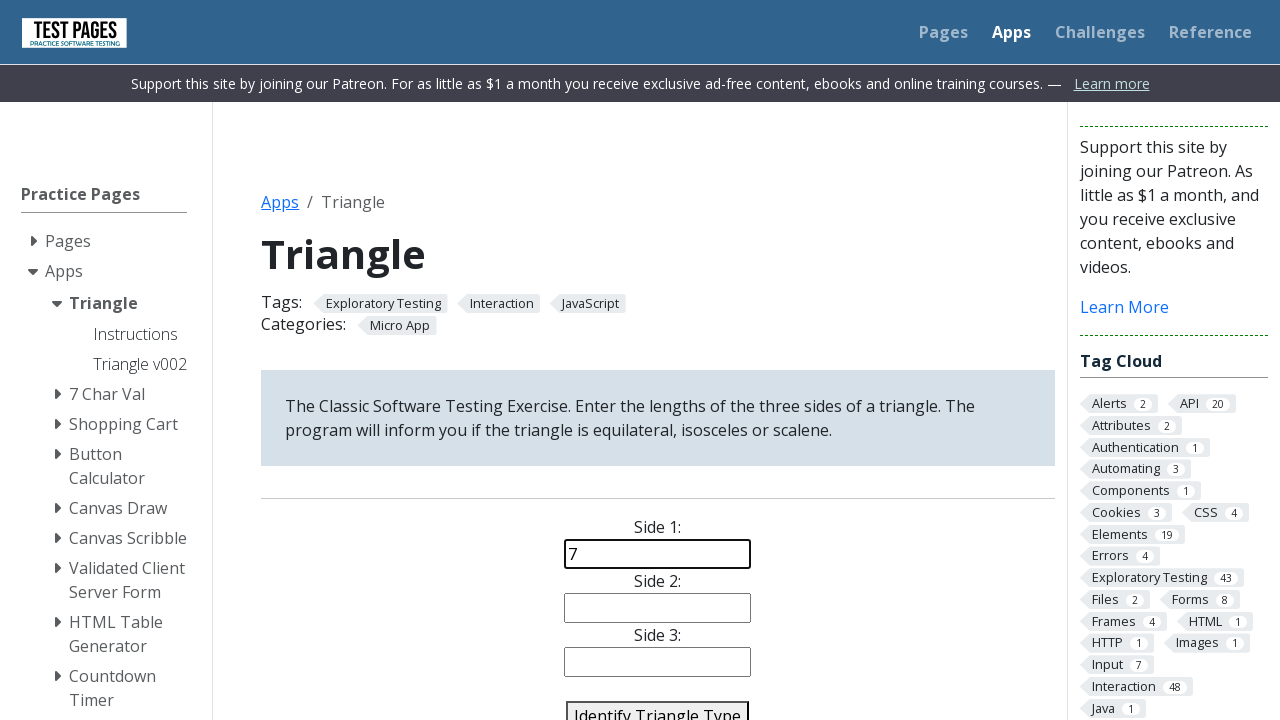

Filled side2 field with '8' on input[name='side2']
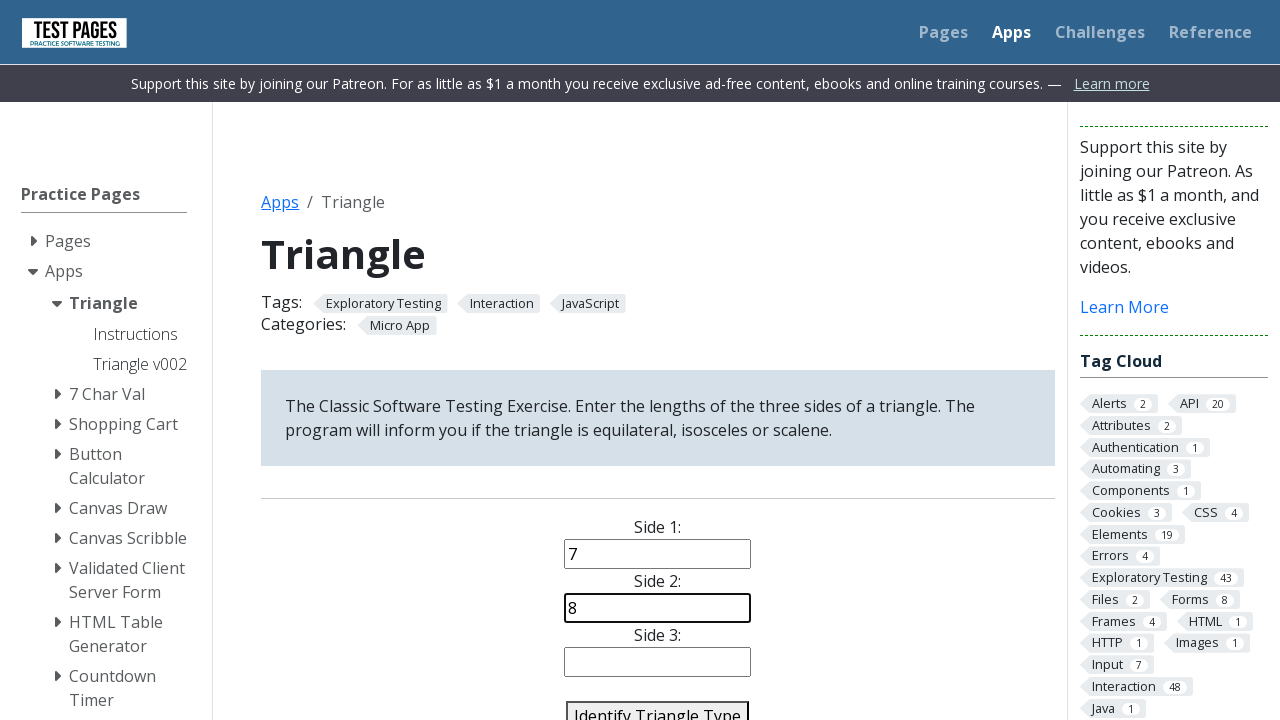

Filled side3 field with '9' on input[name='side3']
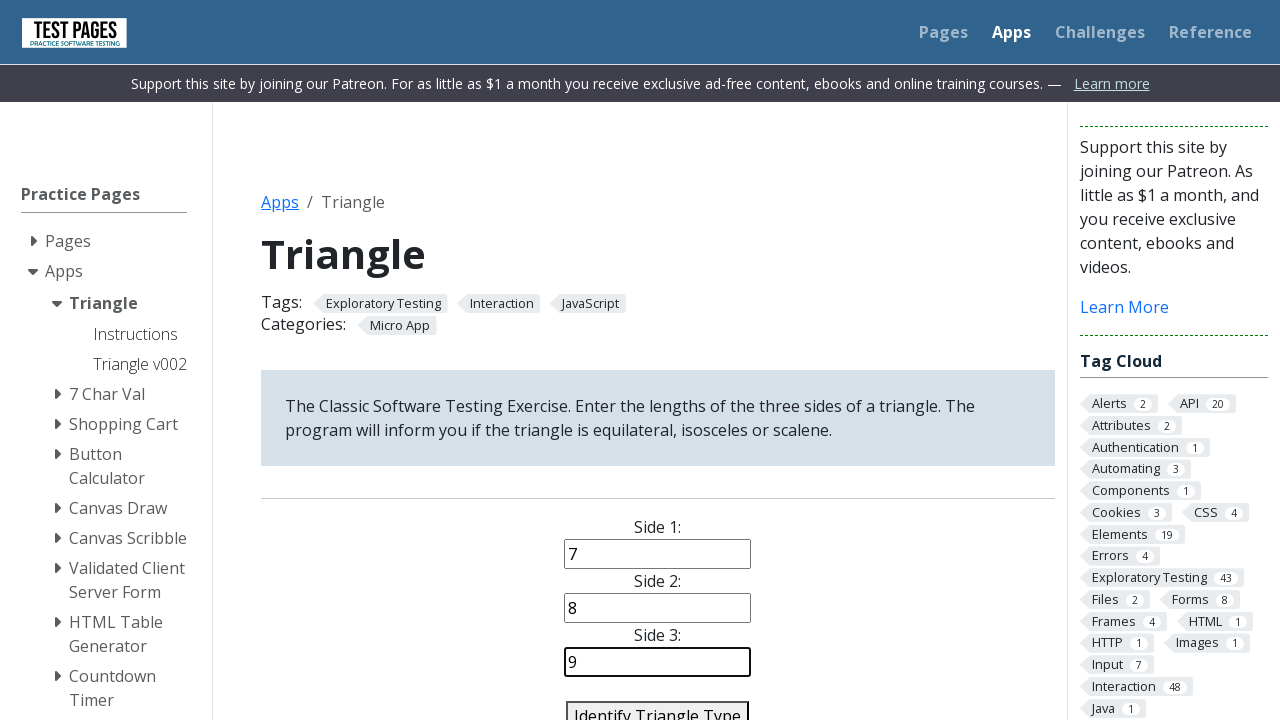

Clicked identify triangle button at (658, 705) on #identify-triangle-action
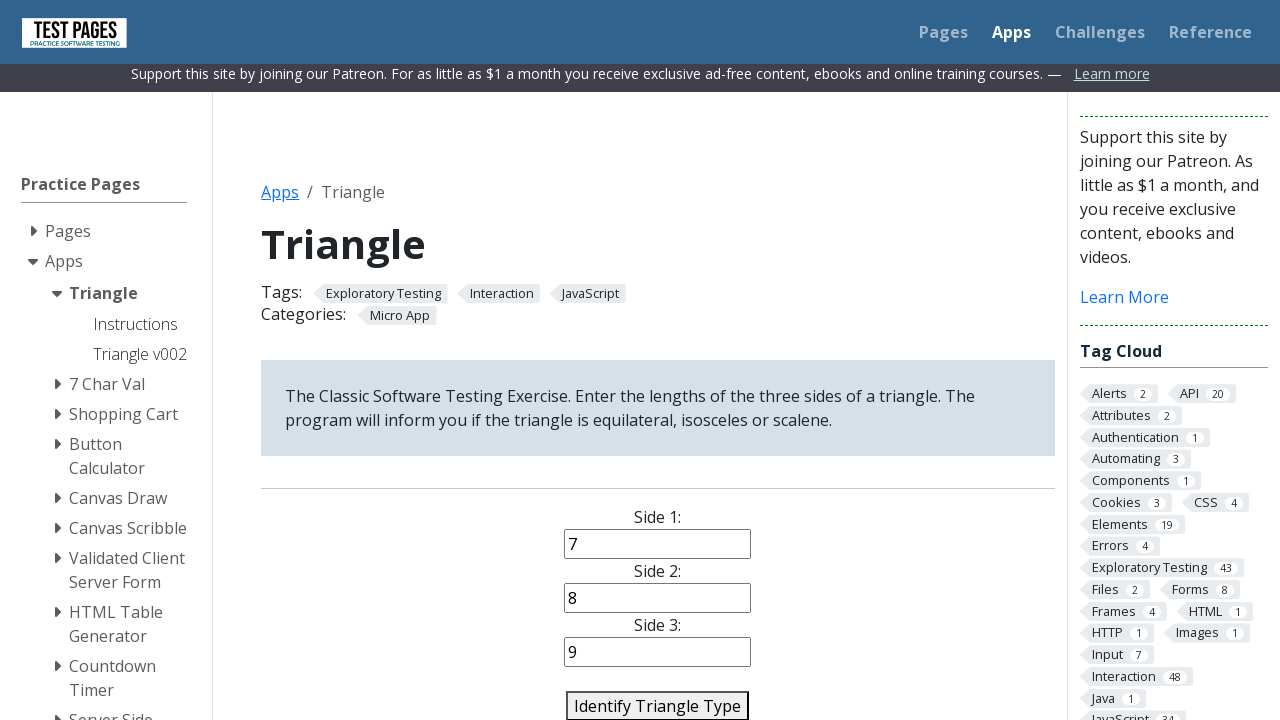

Triangle classification result appeared
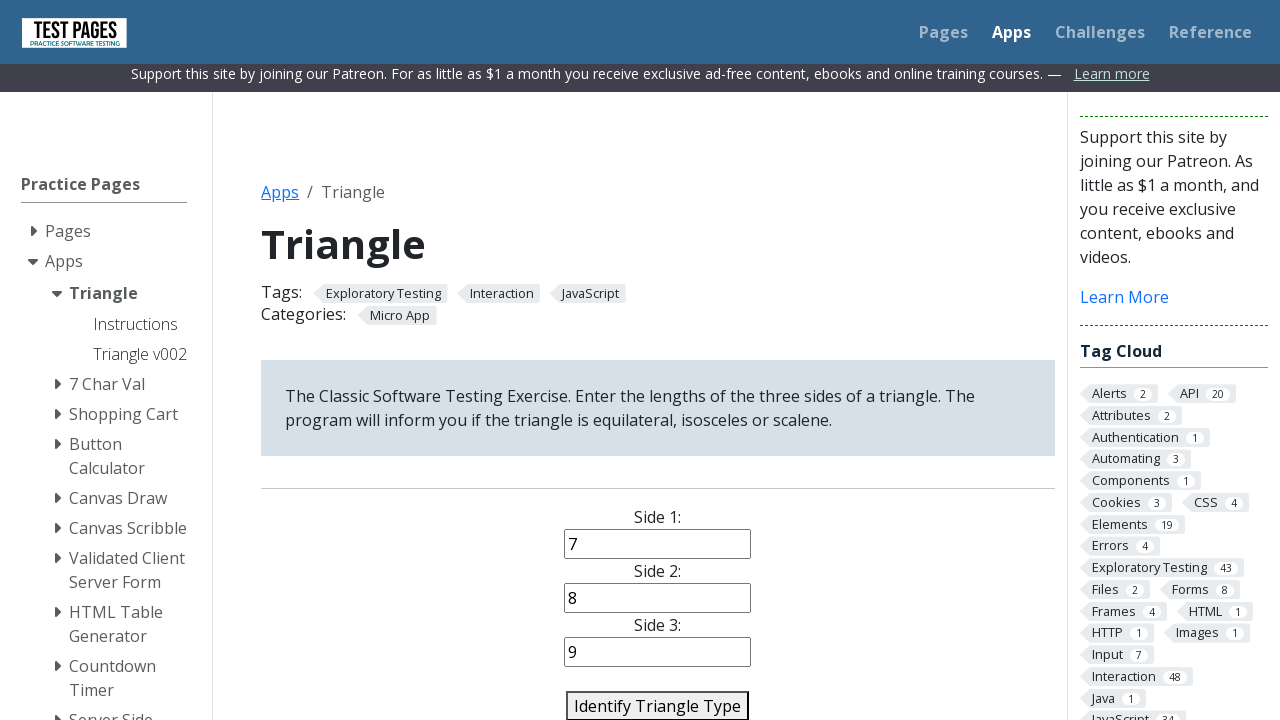

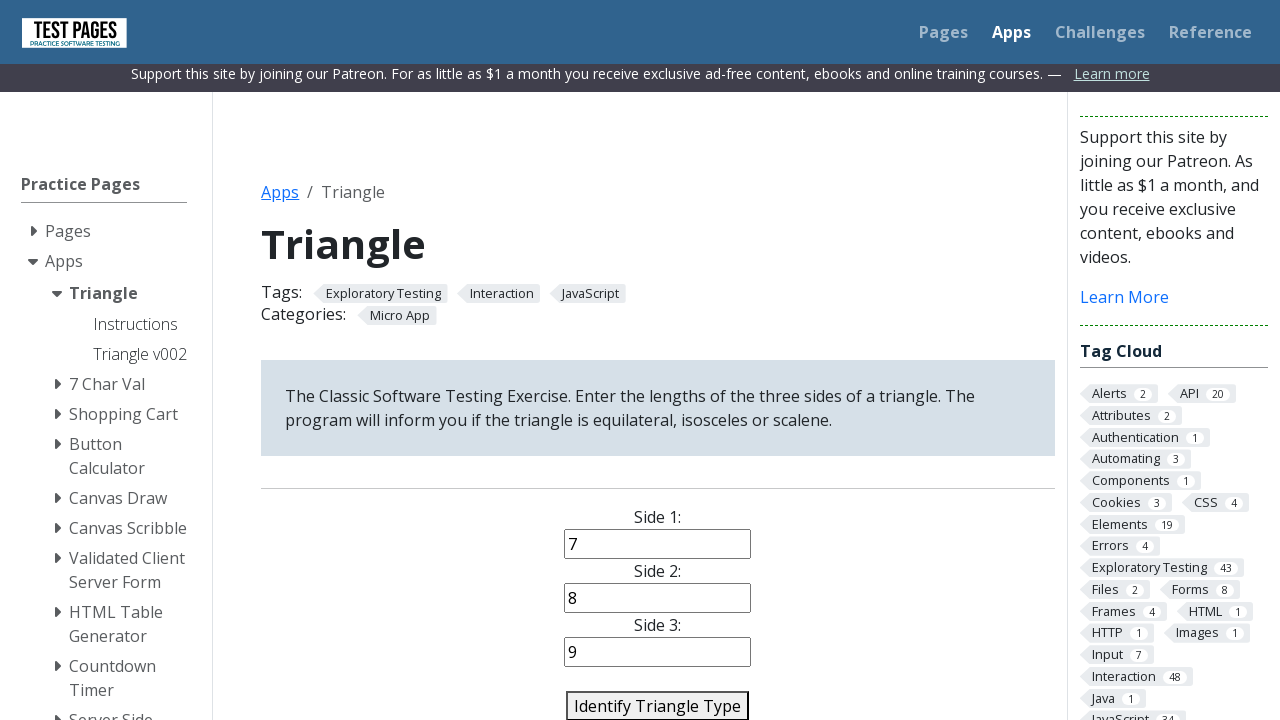